Tests the Add/Remove Elements page by clicking the "Add Element" button 5 times using a for loop, verifying 5 delete buttons exist, then deleting 2 elements and verifying 3 remain

Starting URL: http://the-internet.herokuapp.com/add_remove_elements/

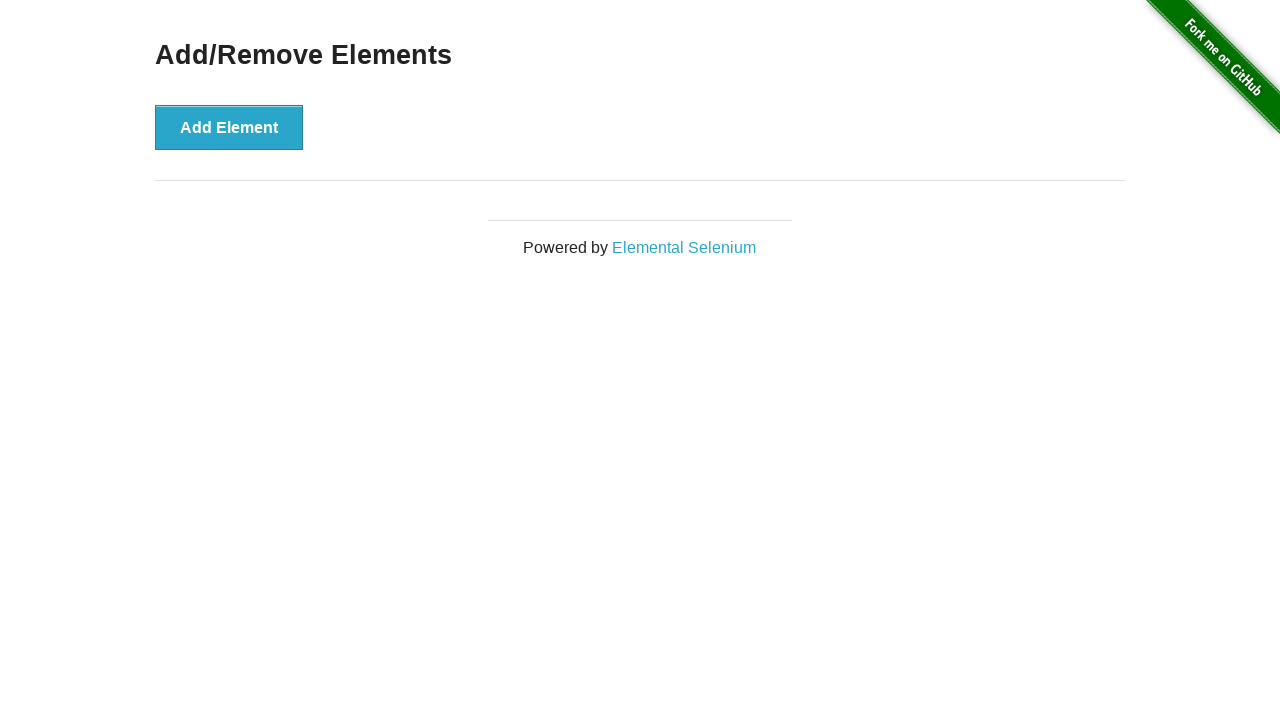

Navigated to Add/Remove Elements page
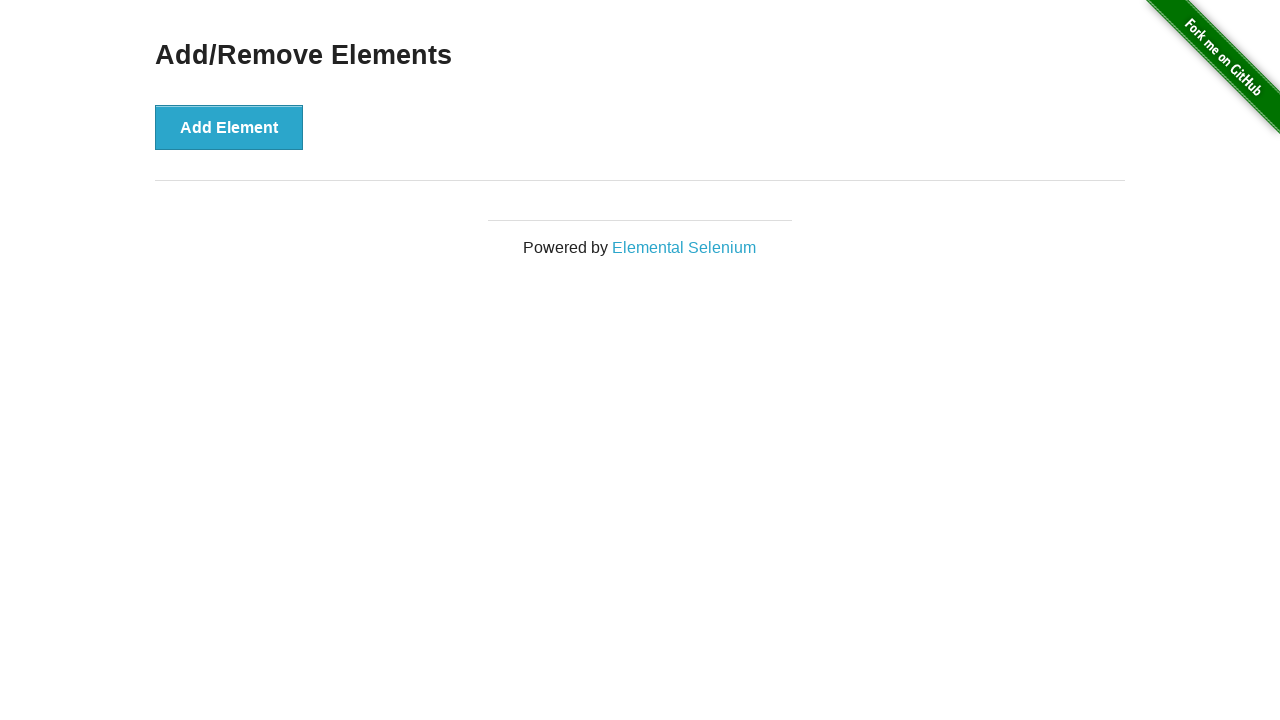

Clicked 'Add Element' button (iteration 1/5) at (229, 127) on button[onclick='addElement()']
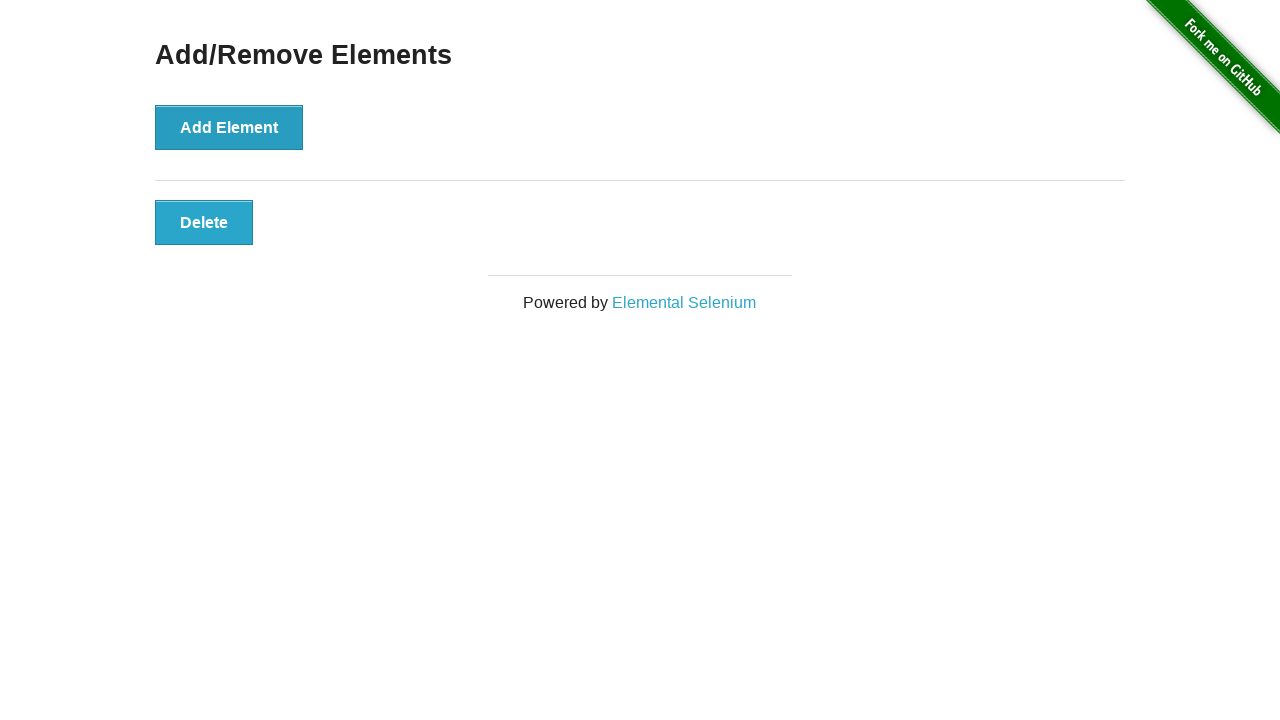

Clicked 'Add Element' button (iteration 2/5) at (229, 127) on button[onclick='addElement()']
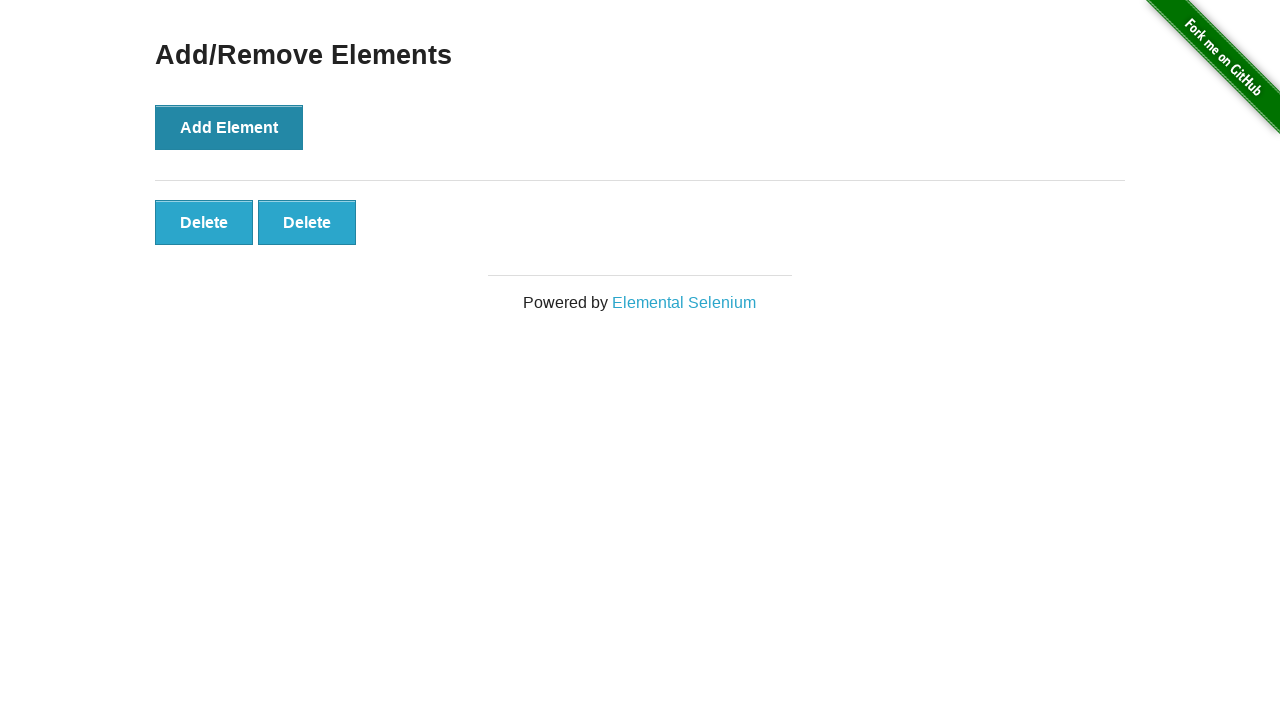

Clicked 'Add Element' button (iteration 3/5) at (229, 127) on button[onclick='addElement()']
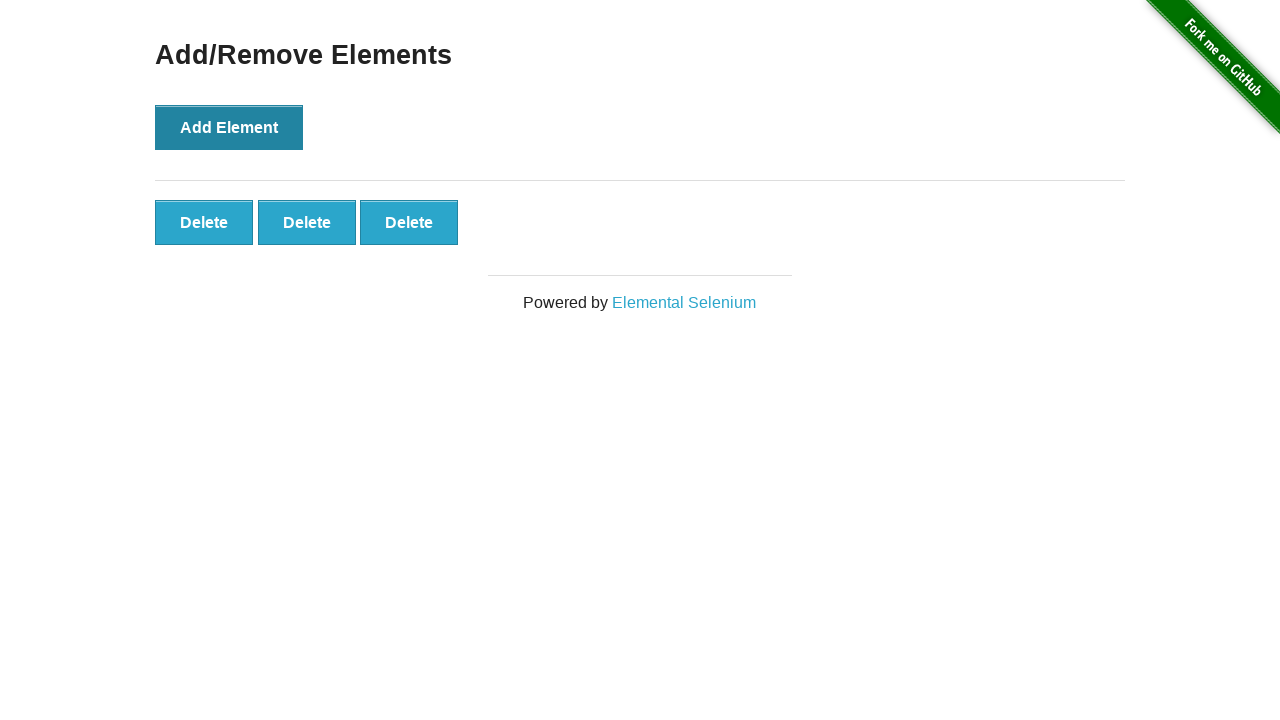

Clicked 'Add Element' button (iteration 4/5) at (229, 127) on button[onclick='addElement()']
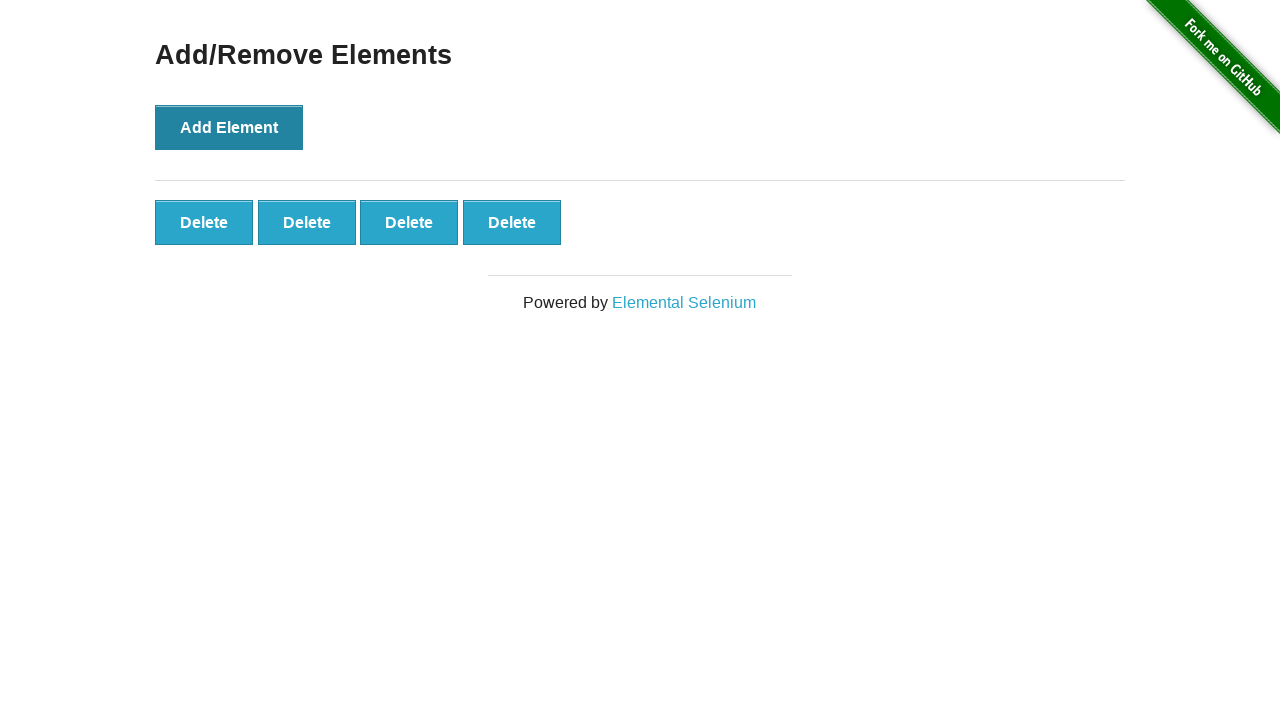

Clicked 'Add Element' button (iteration 5/5) at (229, 127) on button[onclick='addElement()']
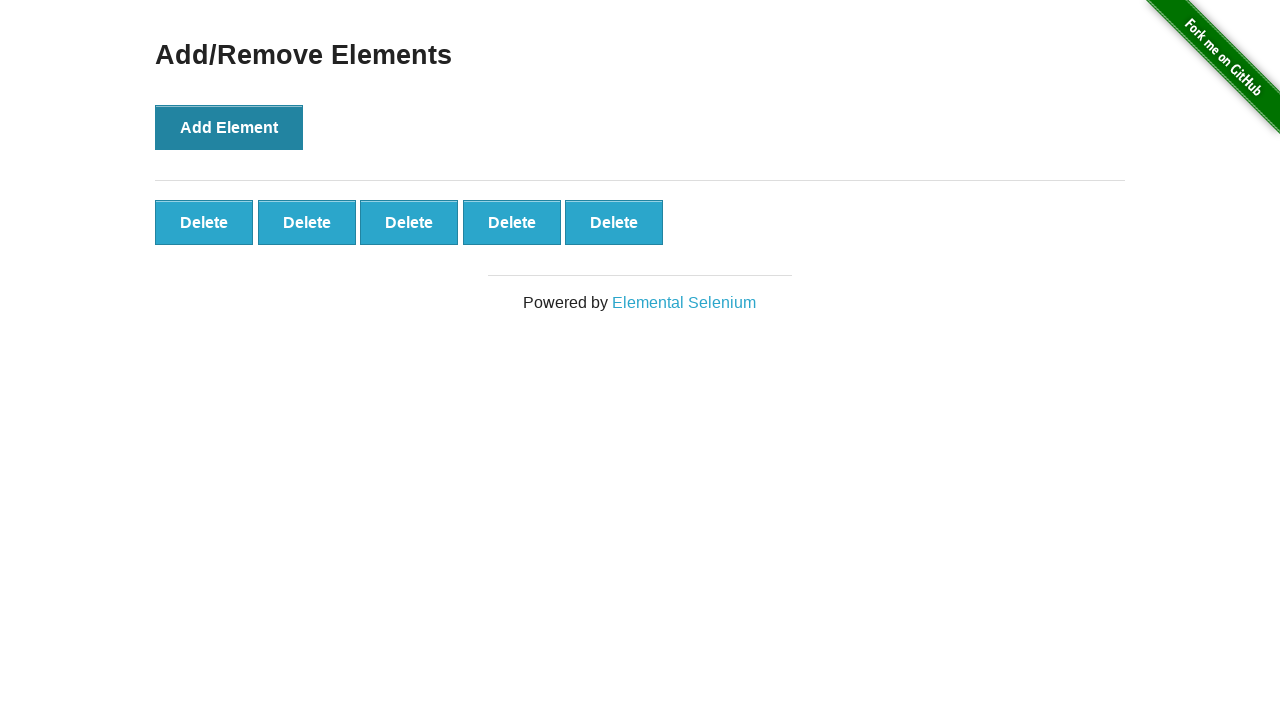

Delete button selector loaded
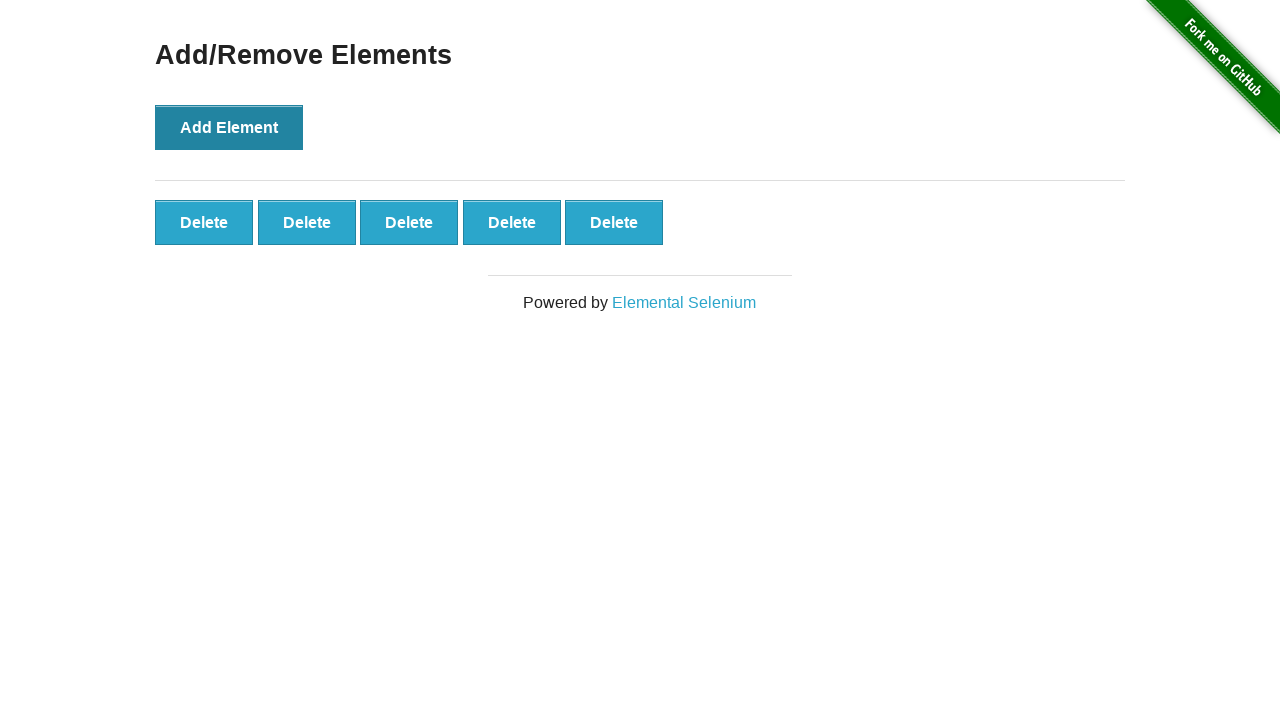

Located all delete buttons
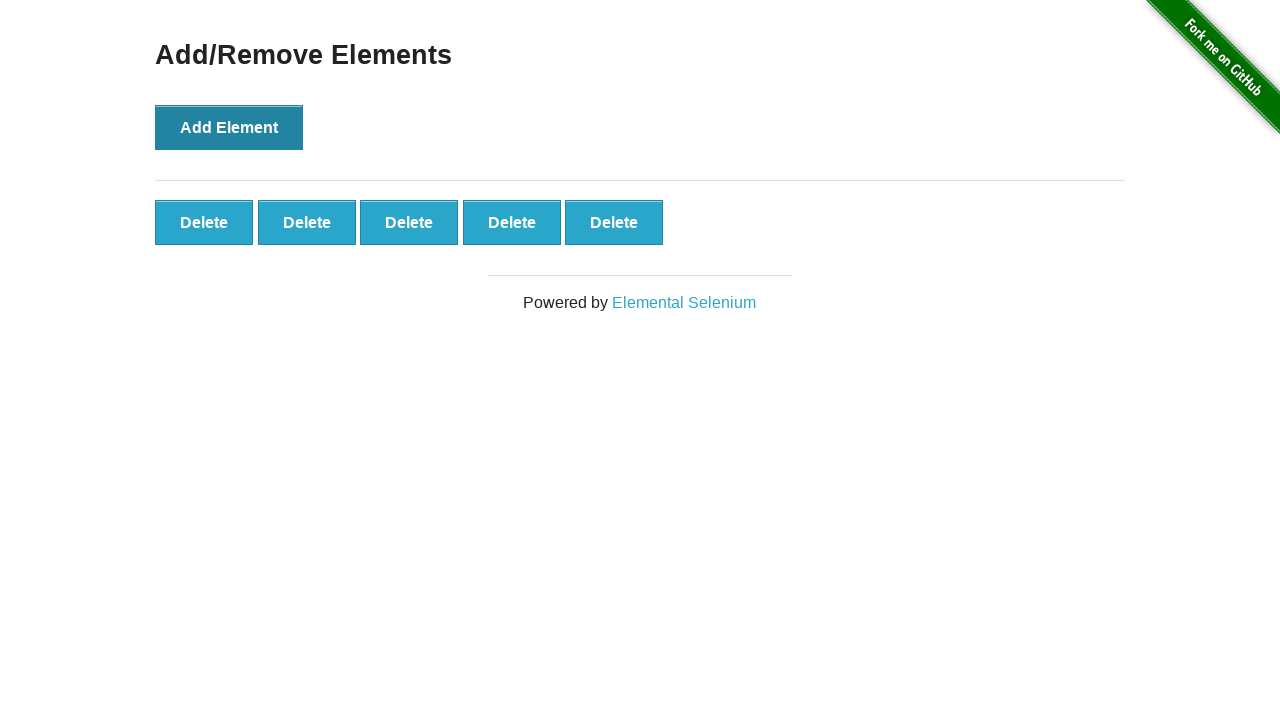

Verified that 5 delete buttons exist
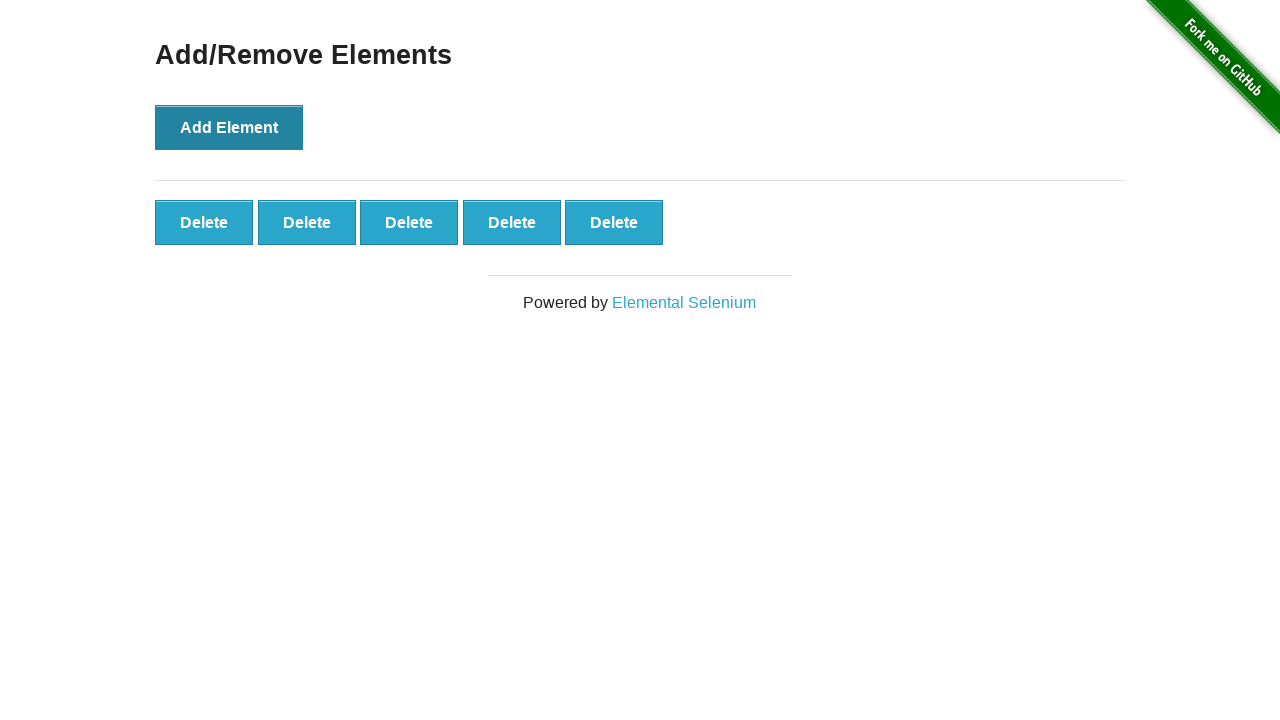

Deleted element (deletion 1/2) at (204, 222) on .added-manually >> nth=0
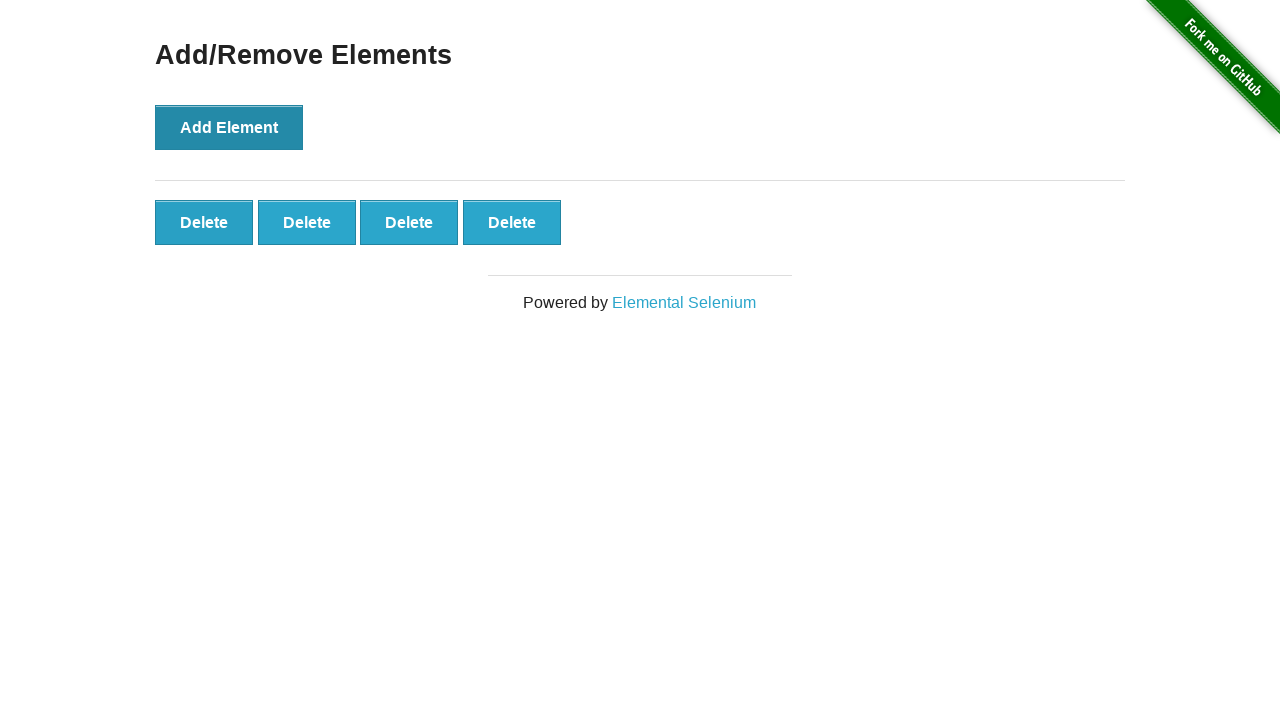

Deleted element (deletion 2/2) at (204, 222) on .added-manually >> nth=0
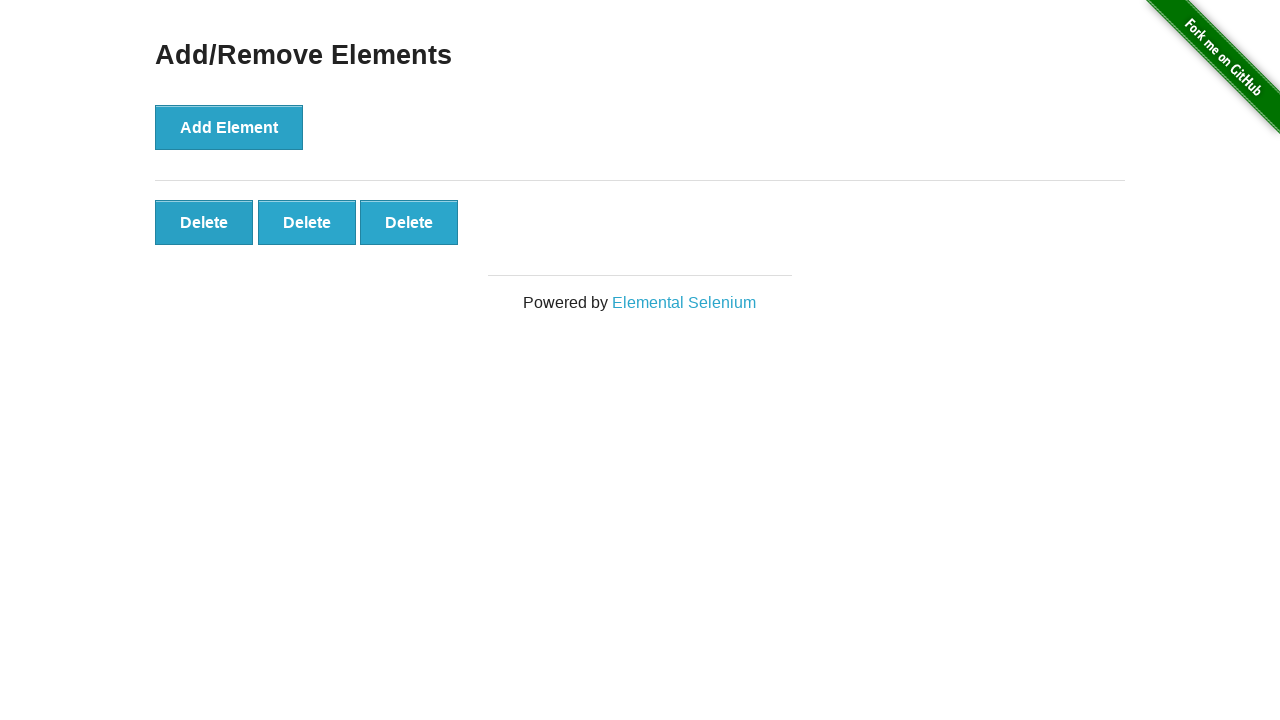

Located remaining delete buttons
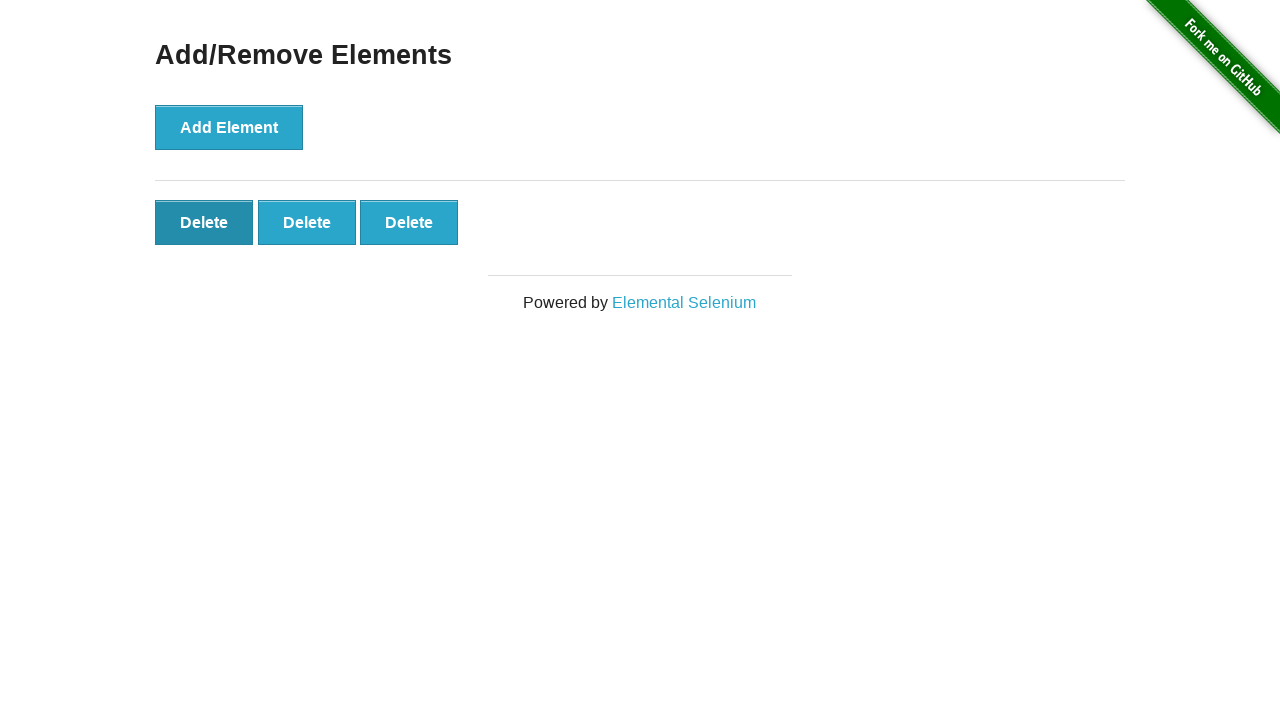

Verified that 3 delete buttons remain
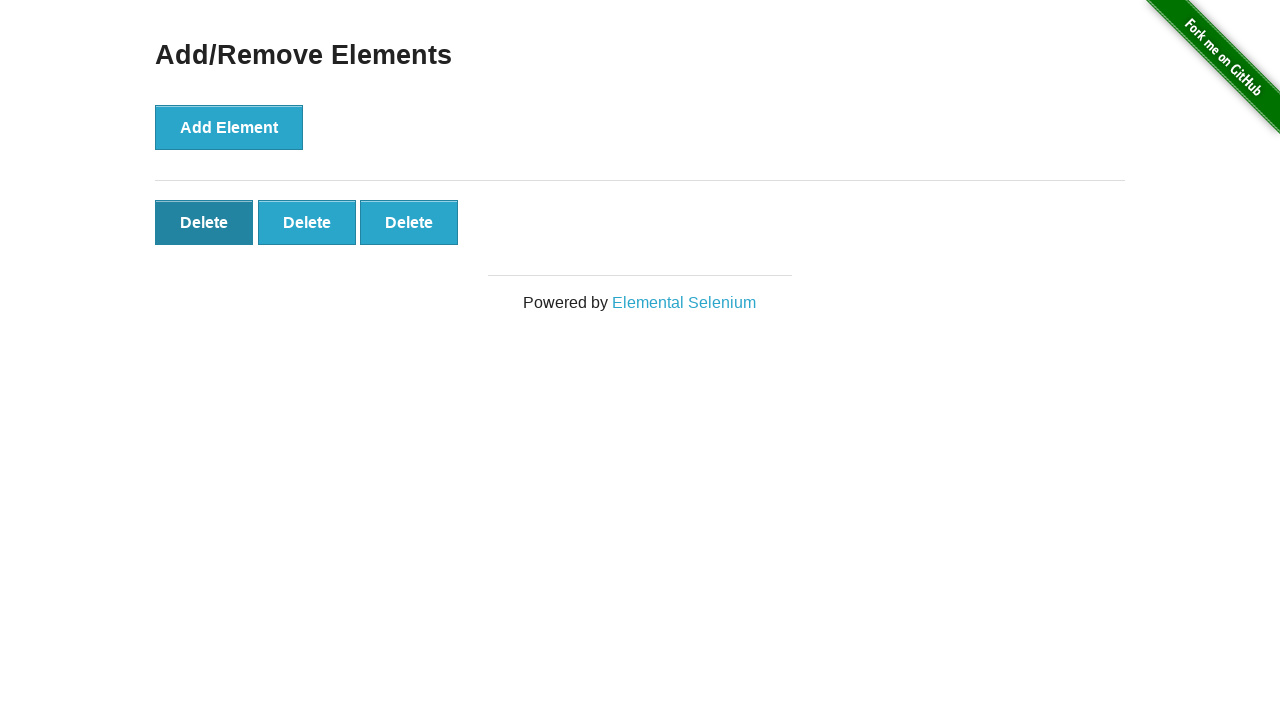

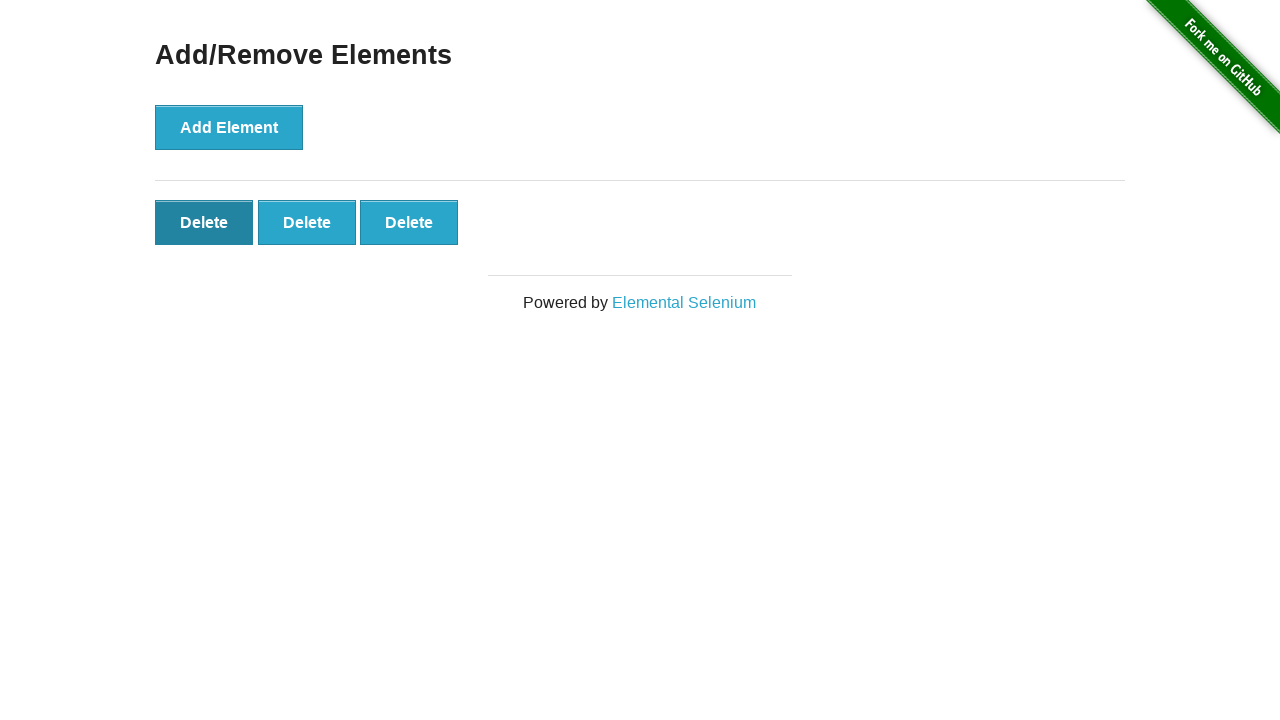